Tests the "Mark all as complete" checkbox by checking and then unchecking all todo items to clear their complete state

Starting URL: https://demo.playwright.dev/todomvc/

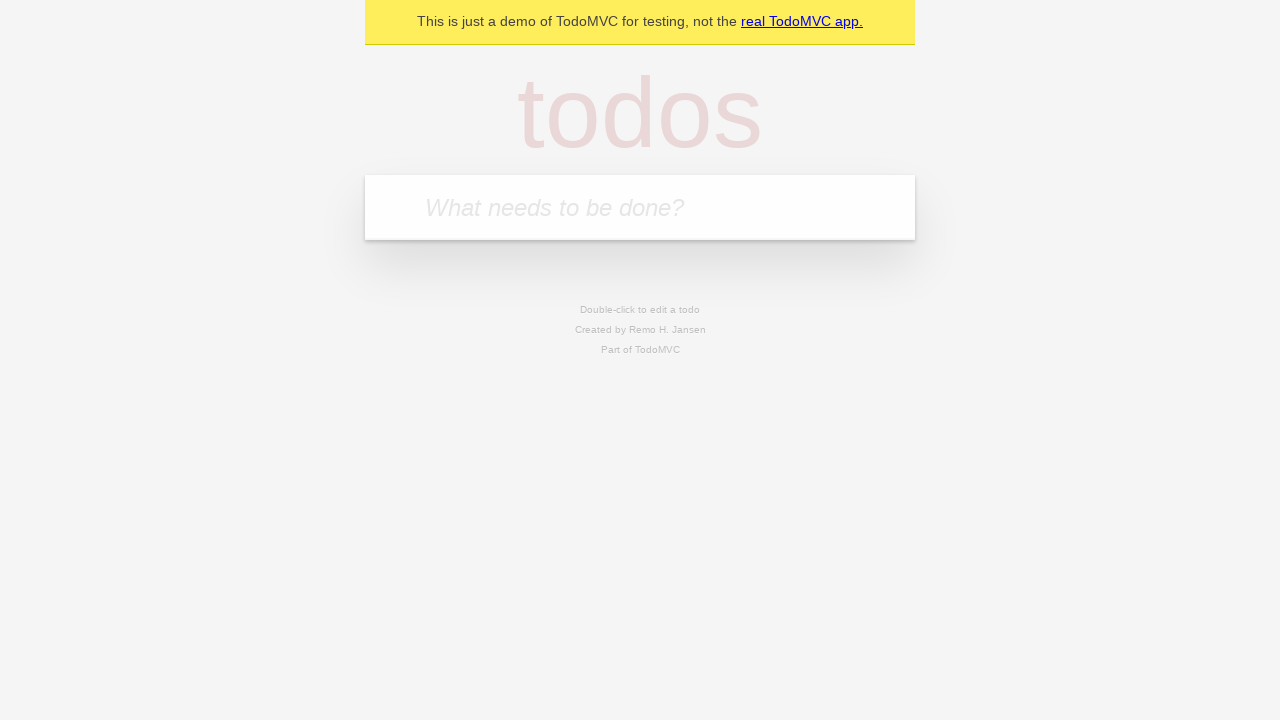

Filled todo input field with 'buy some cheese' on internal:attr=[placeholder="What needs to be done?"i]
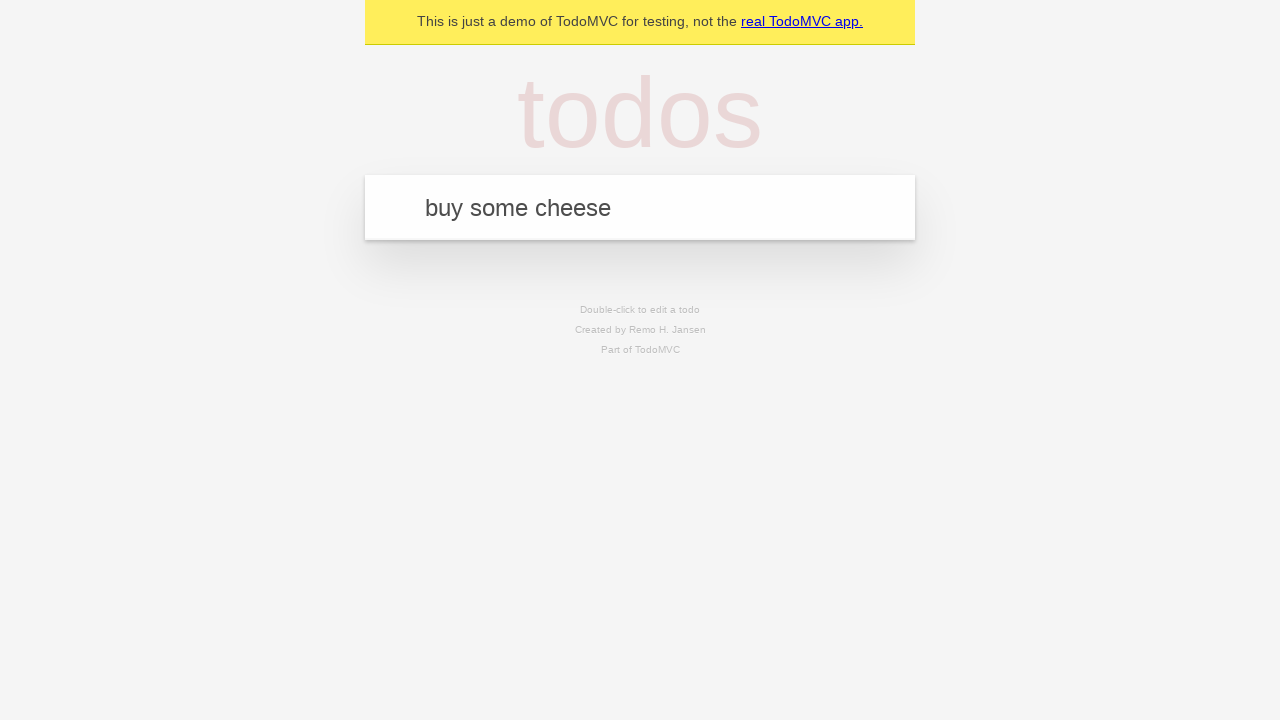

Pressed Enter to create todo item 'buy some cheese' on internal:attr=[placeholder="What needs to be done?"i]
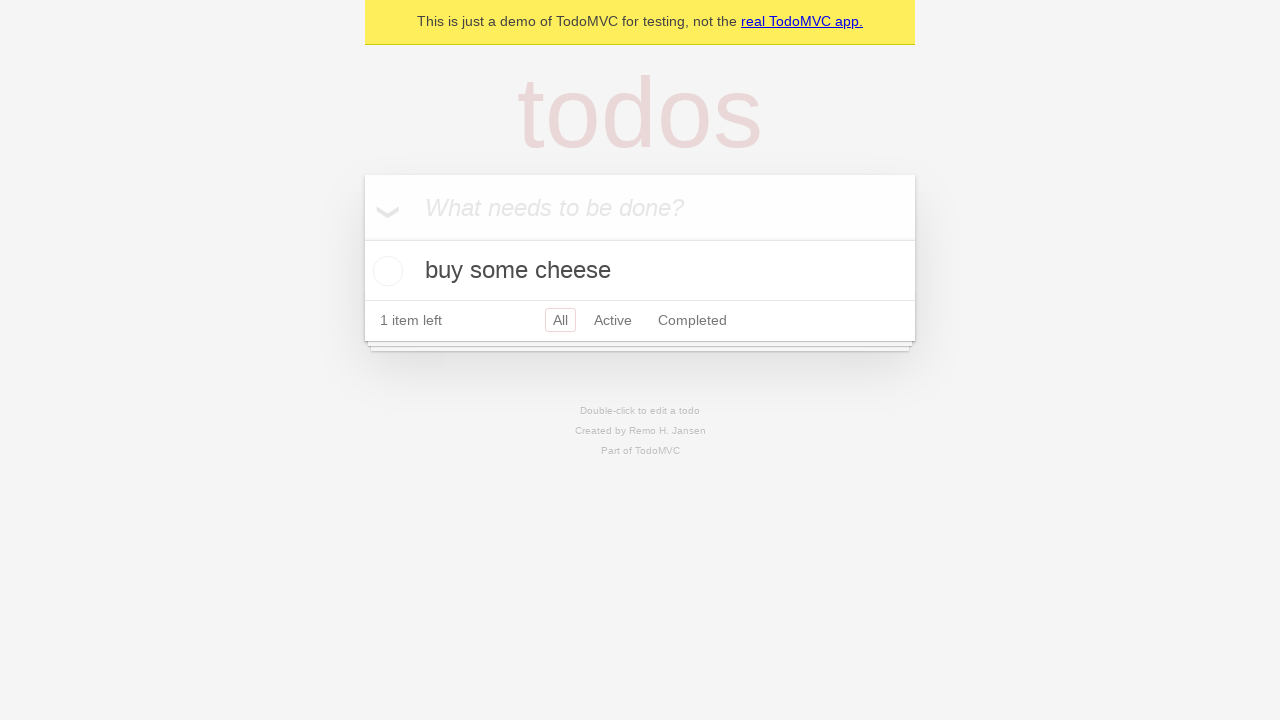

Filled todo input field with 'feed the cat' on internal:attr=[placeholder="What needs to be done?"i]
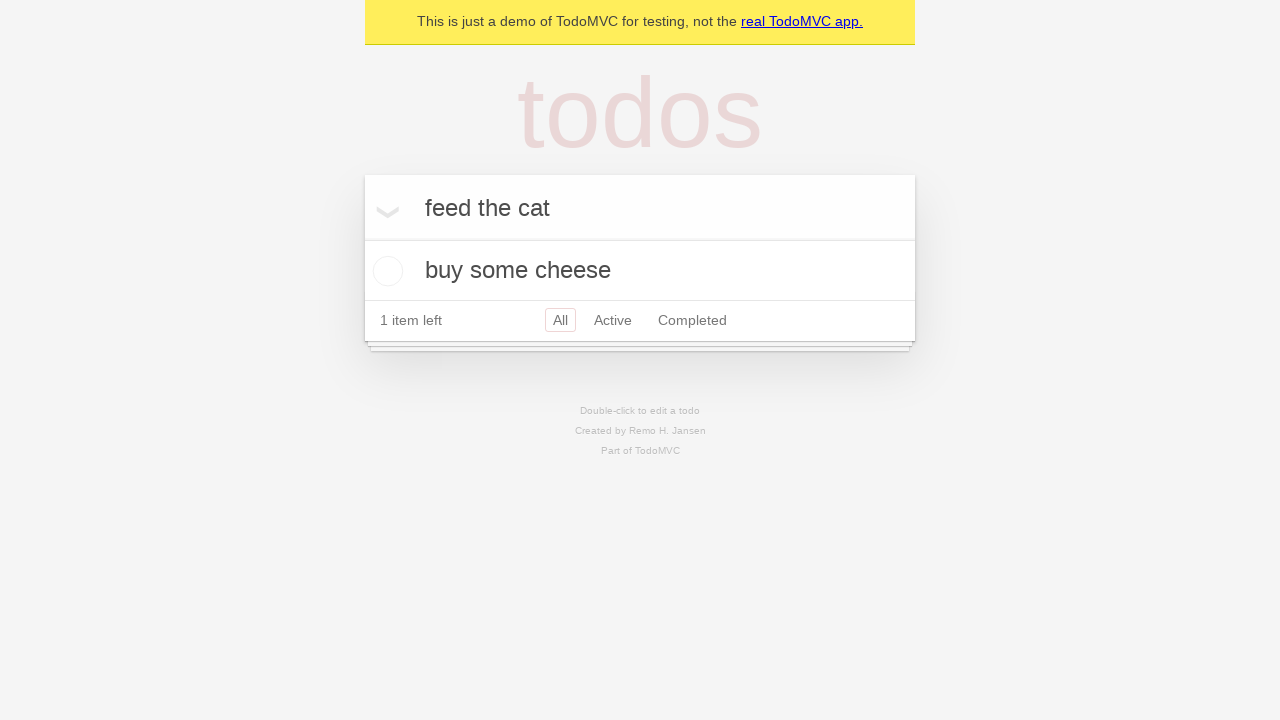

Pressed Enter to create todo item 'feed the cat' on internal:attr=[placeholder="What needs to be done?"i]
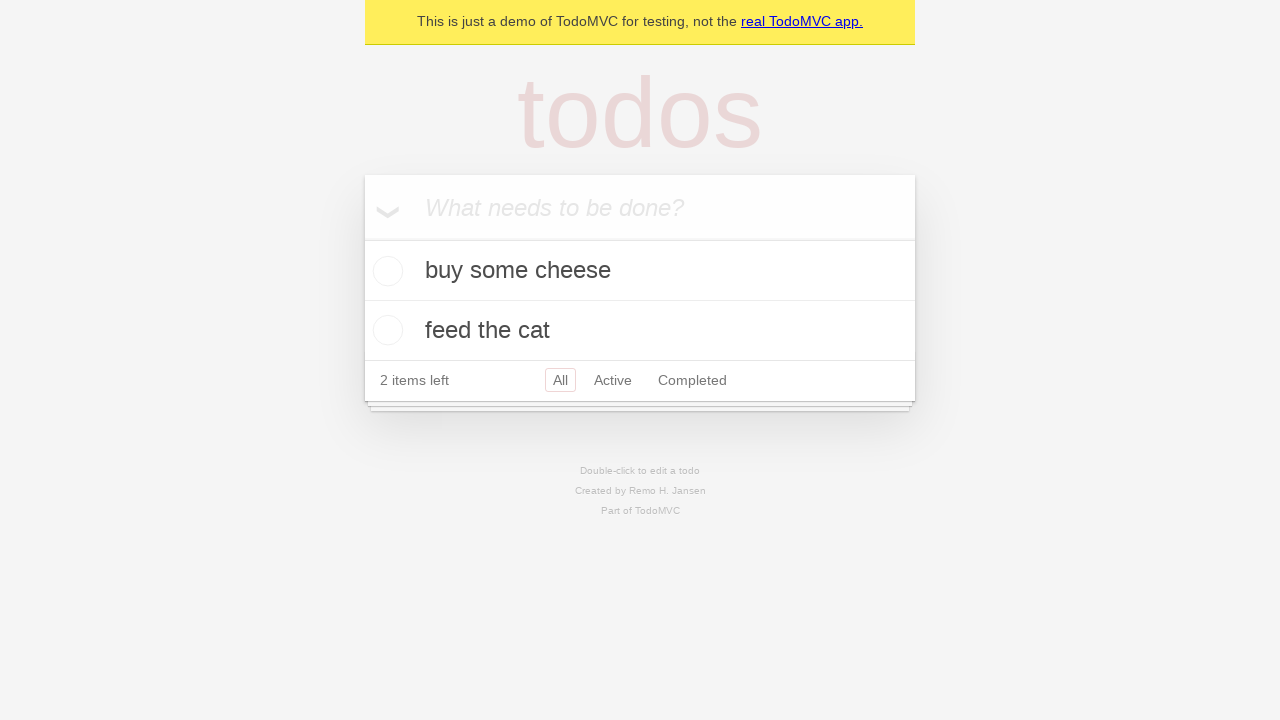

Filled todo input field with 'book a doctors appointment' on internal:attr=[placeholder="What needs to be done?"i]
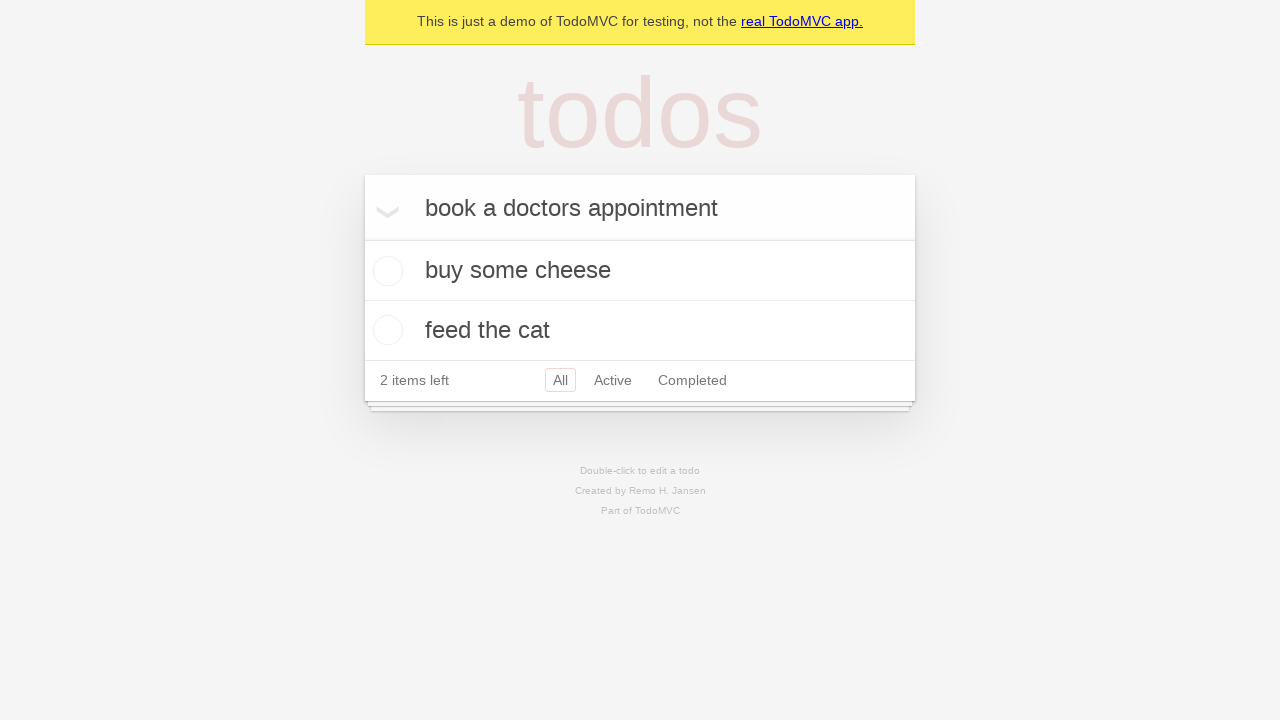

Pressed Enter to create todo item 'book a doctors appointment' on internal:attr=[placeholder="What needs to be done?"i]
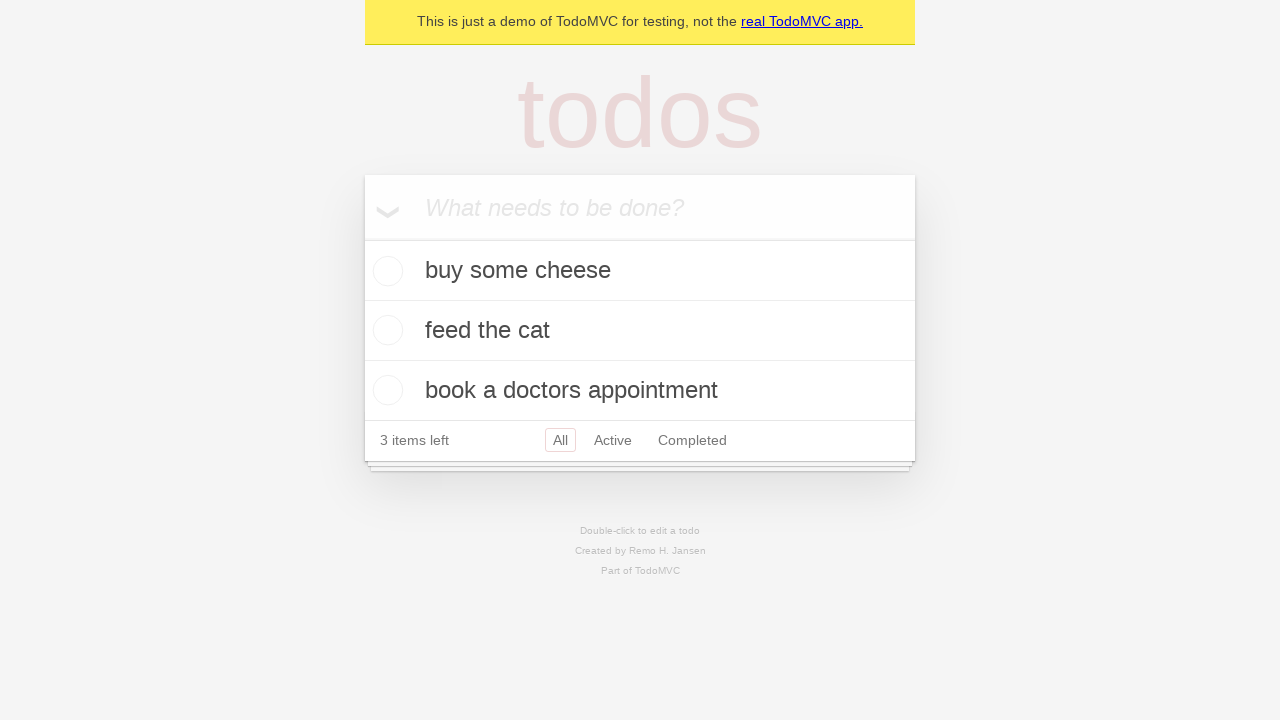

Clicked 'Mark all as complete' checkbox to check all todos at (362, 238) on internal:label="Mark all as complete"i
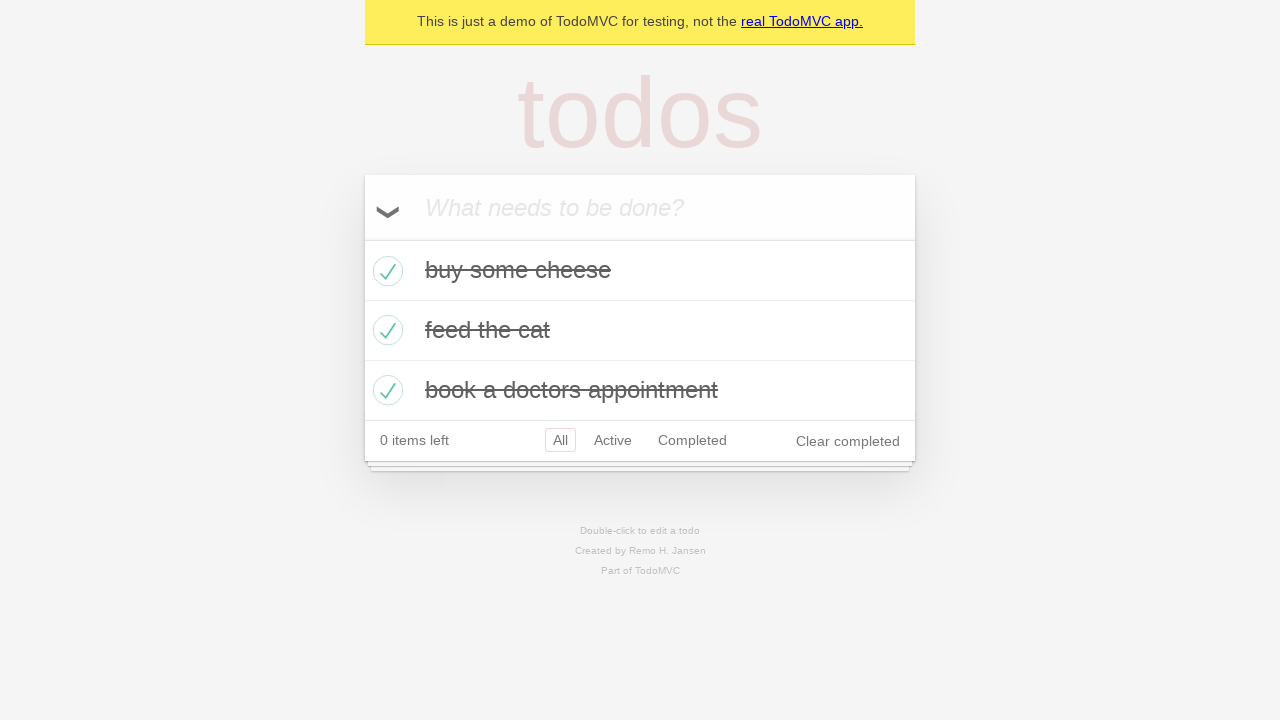

Unchecked 'Mark all as complete' checkbox to clear all todo completion states at (362, 238) on internal:label="Mark all as complete"i
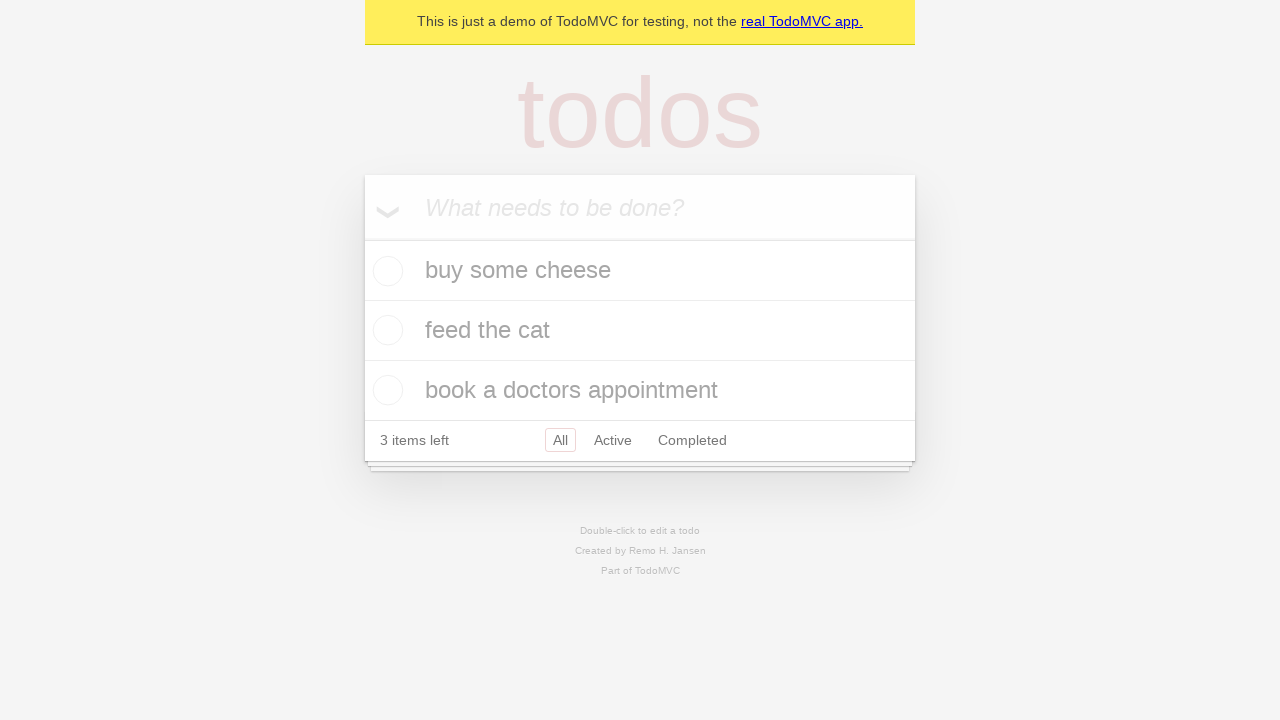

Waited for todo items to be present in DOM
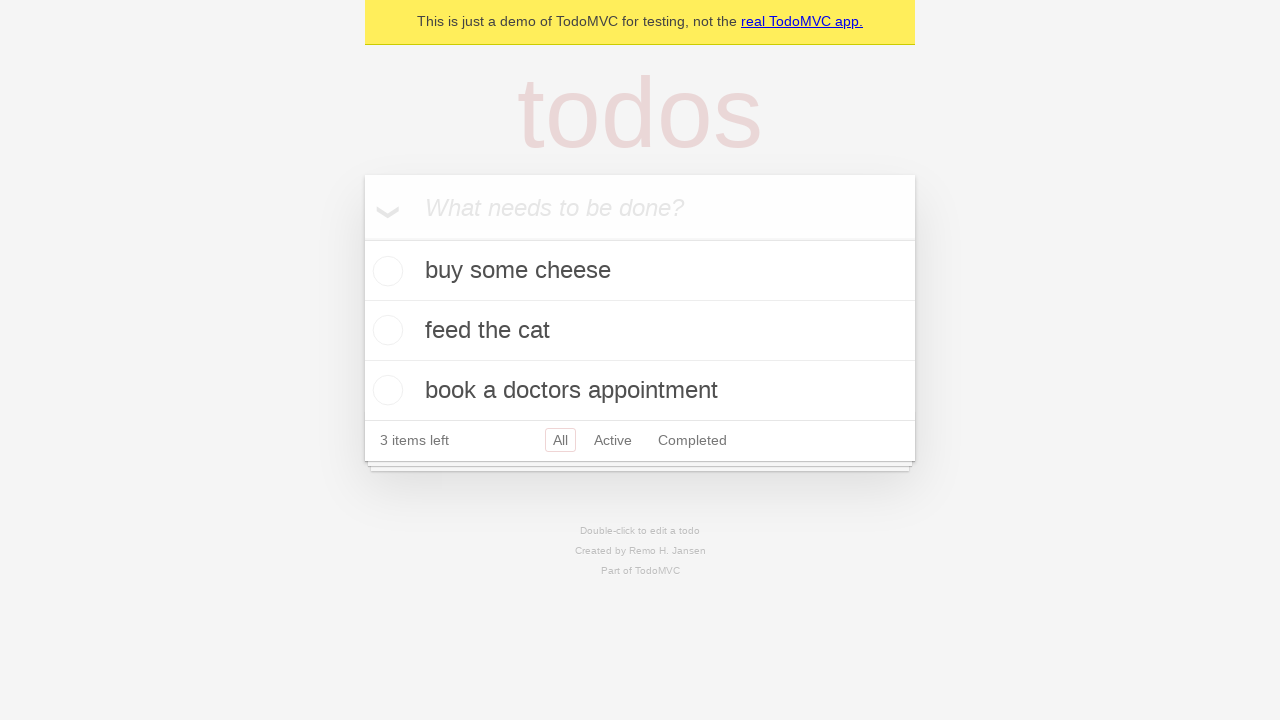

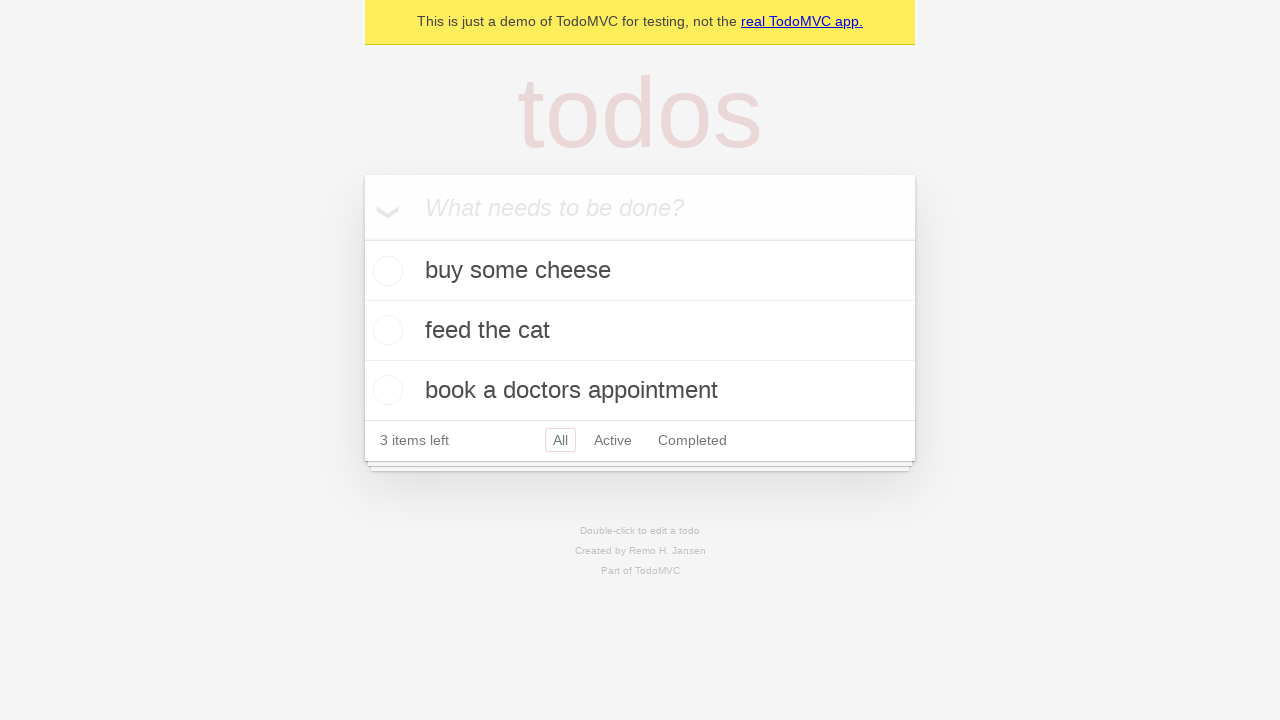